Tests alert dialog by clicking alert button and handling the JavaScript alert popup

Starting URL: https://rahulshettyacademy.com/AutomationPractice/

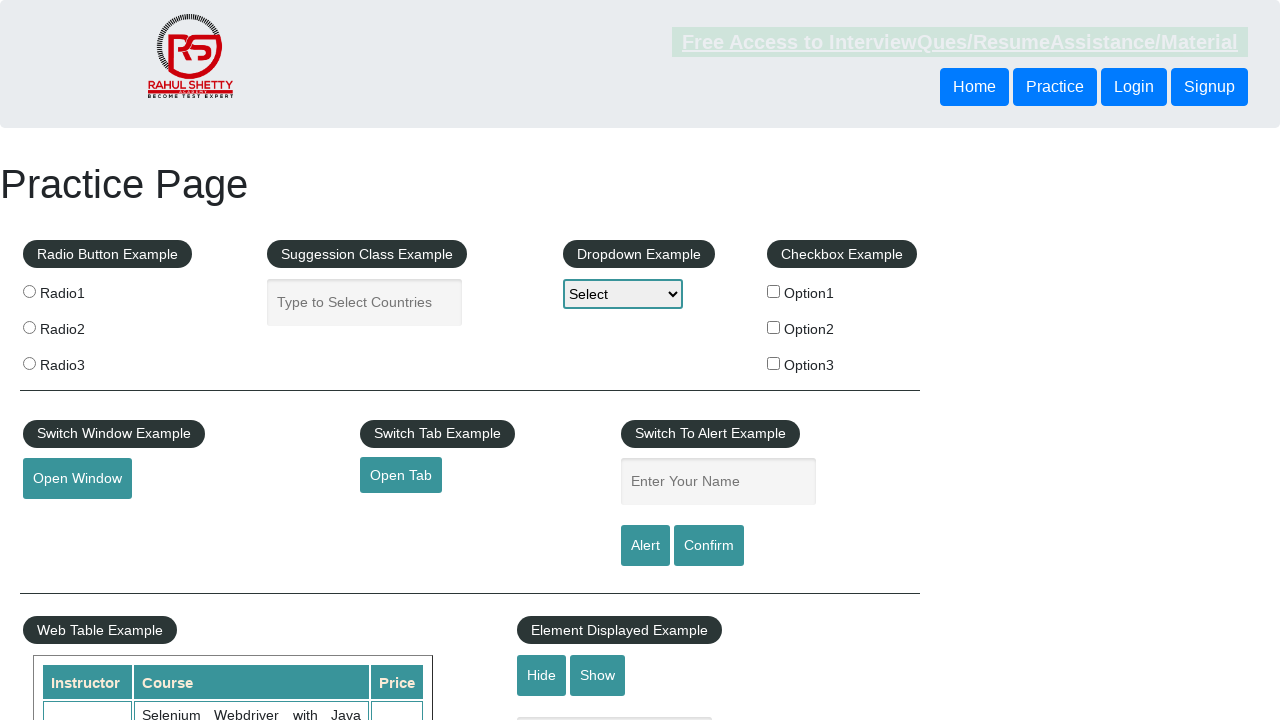

Set up dialog handler to capture alert text
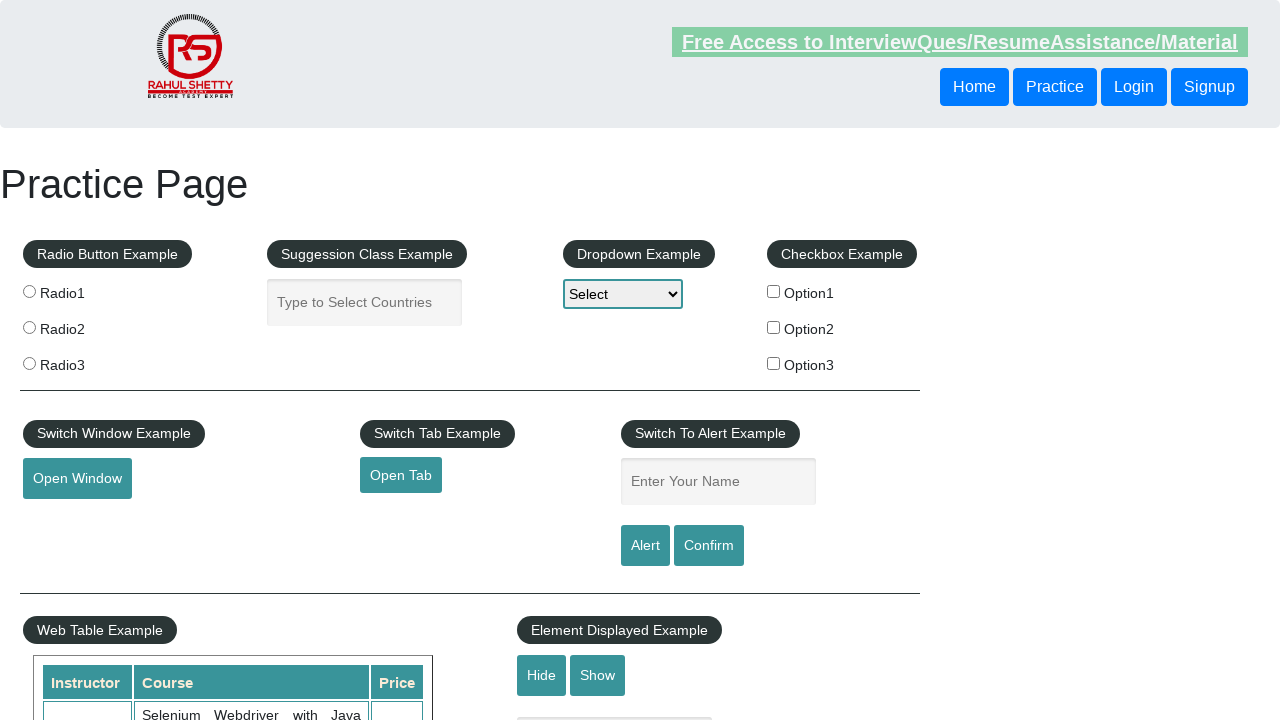

Clicked alert button at (645, 546) on #alertbtn
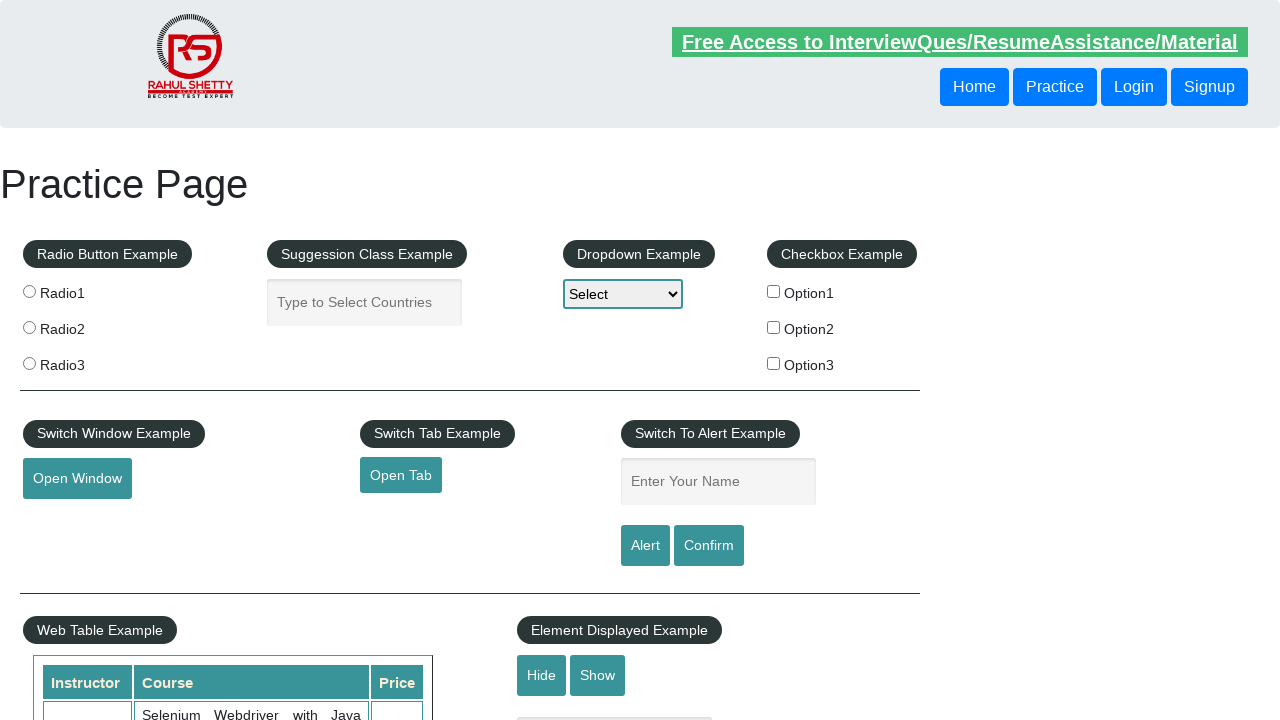

Waited for alert dialog to be handled
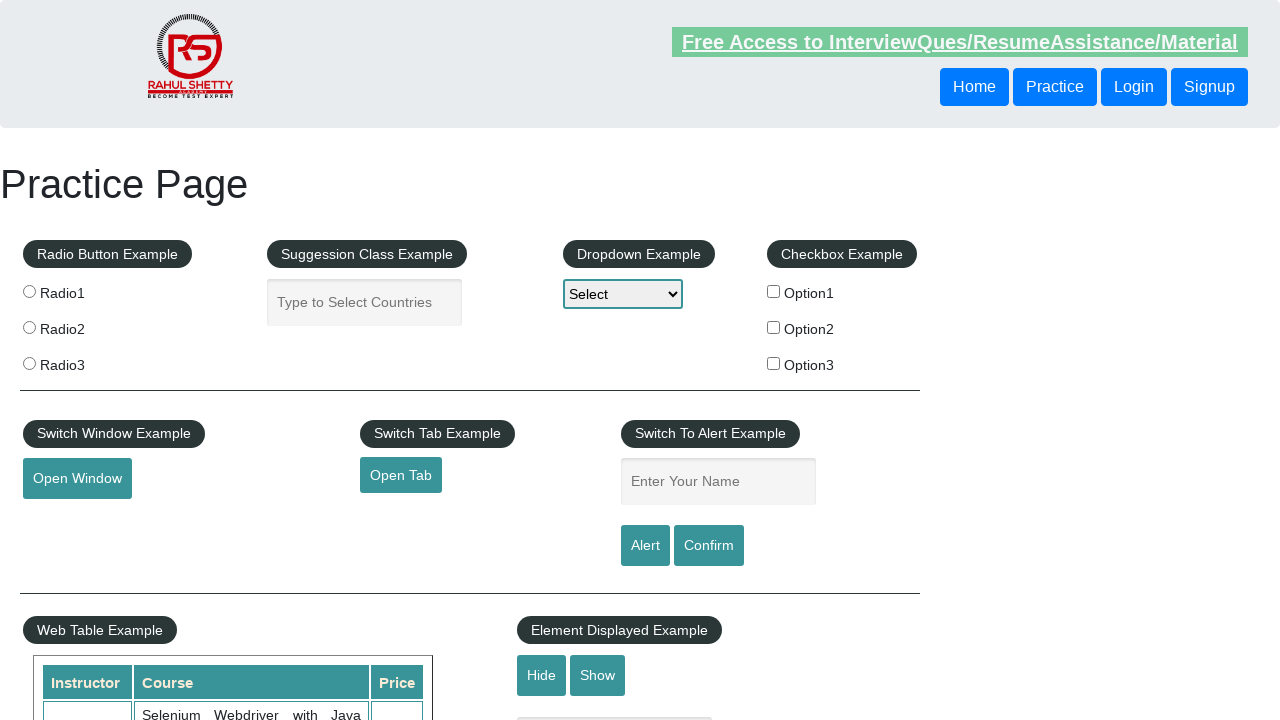

Verified alert message text: 'Hello , share this practice page and share your knowledge'
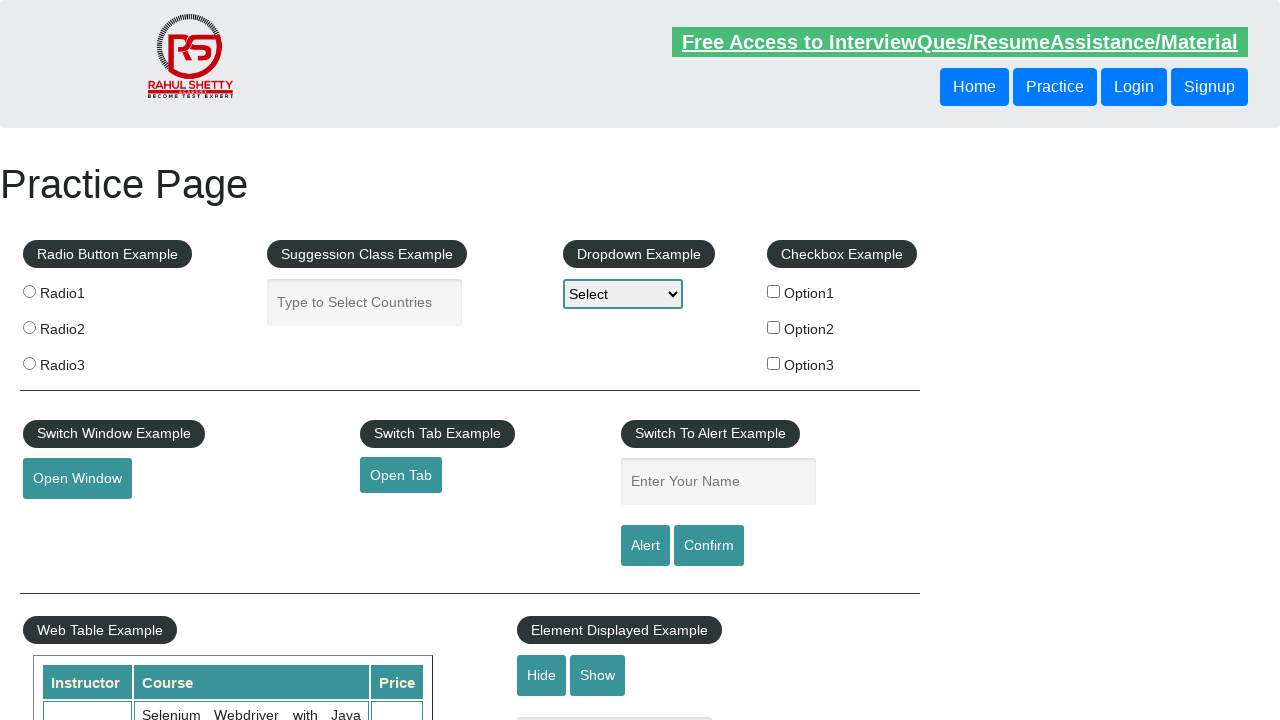

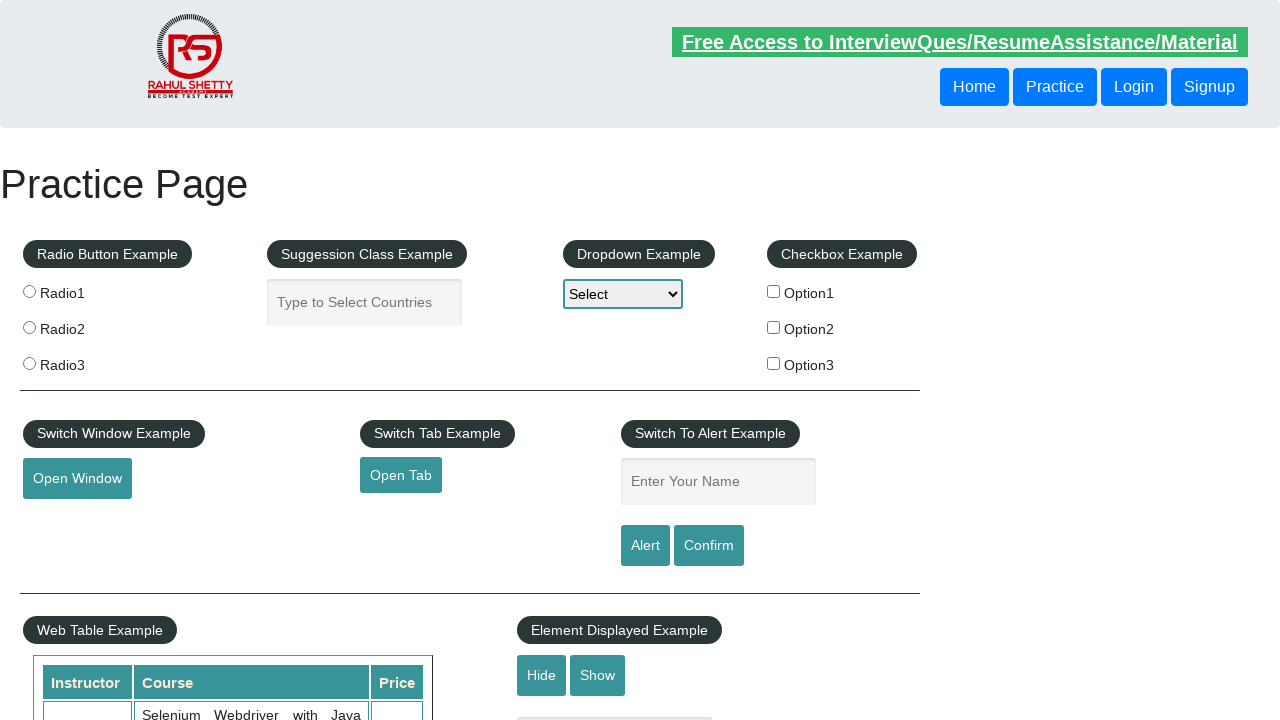